Tests dropdown selection functionality by selecting options using different methods: by index, by visible text, and by value

Starting URL: https://the-internet.herokuapp.com/dropdown

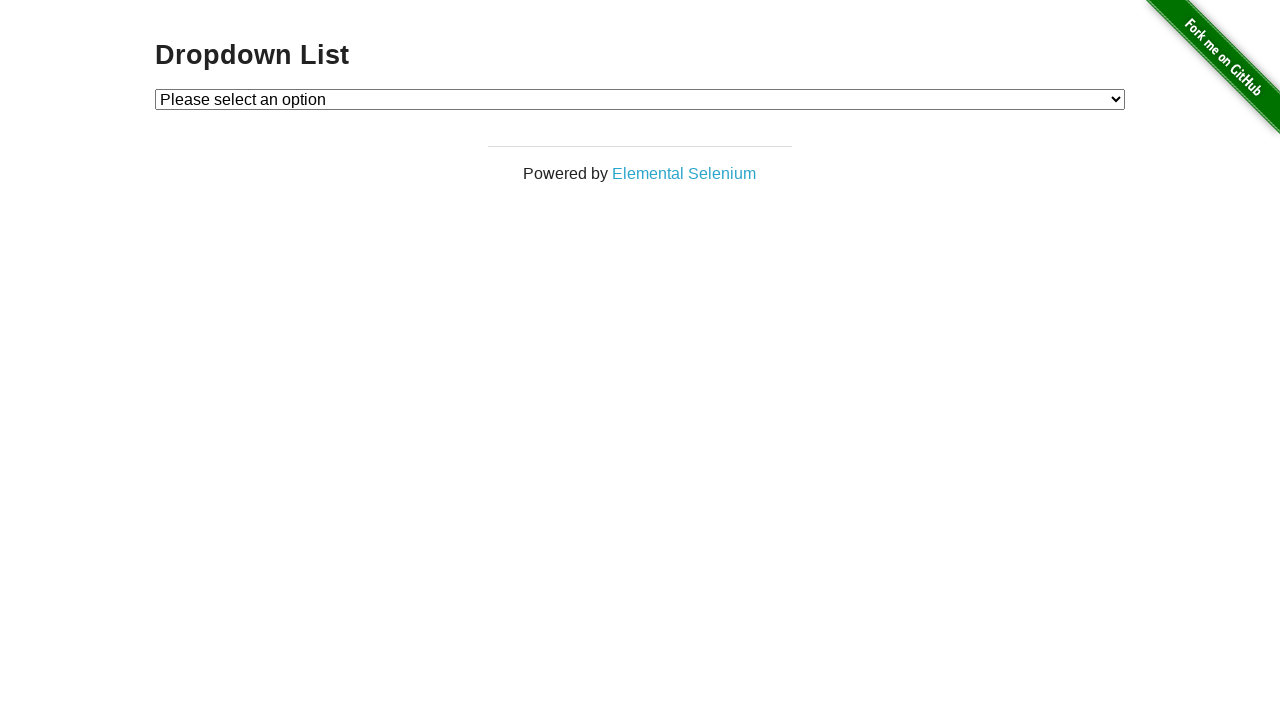

Selected 'Option 1' from dropdown by index on #dropdown
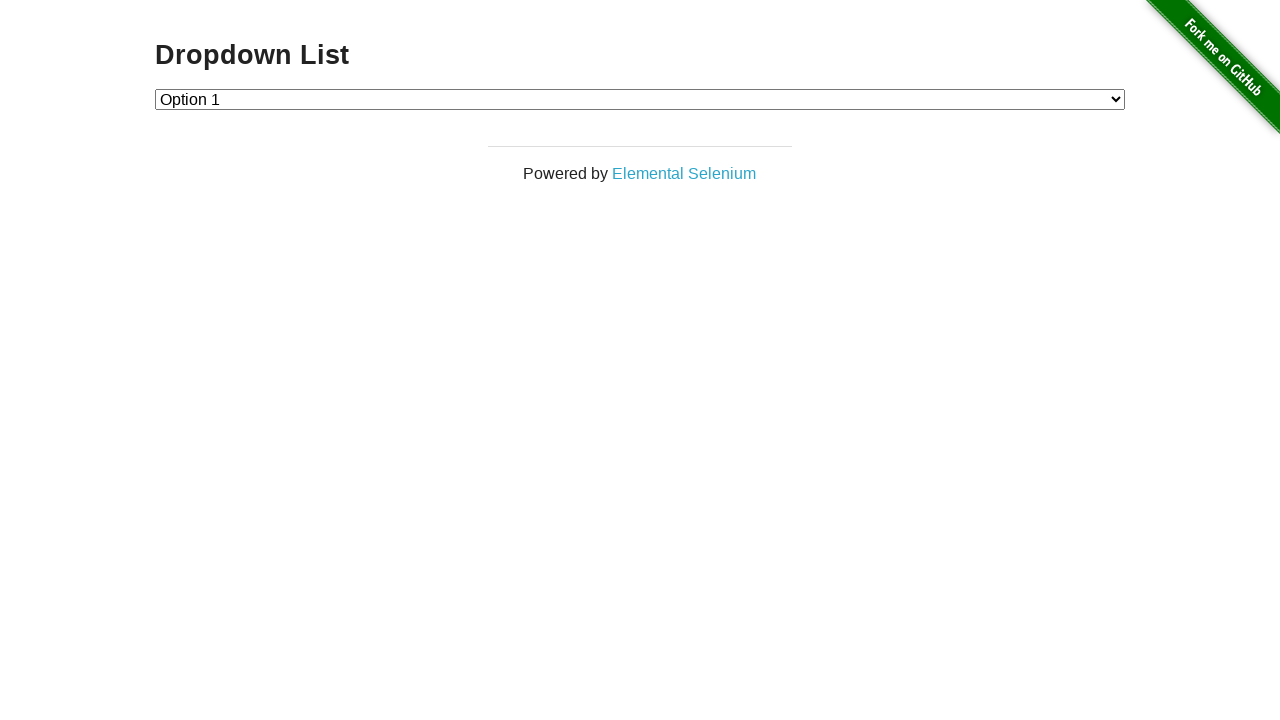

Selected 'Option 2' from dropdown by visible text on #dropdown
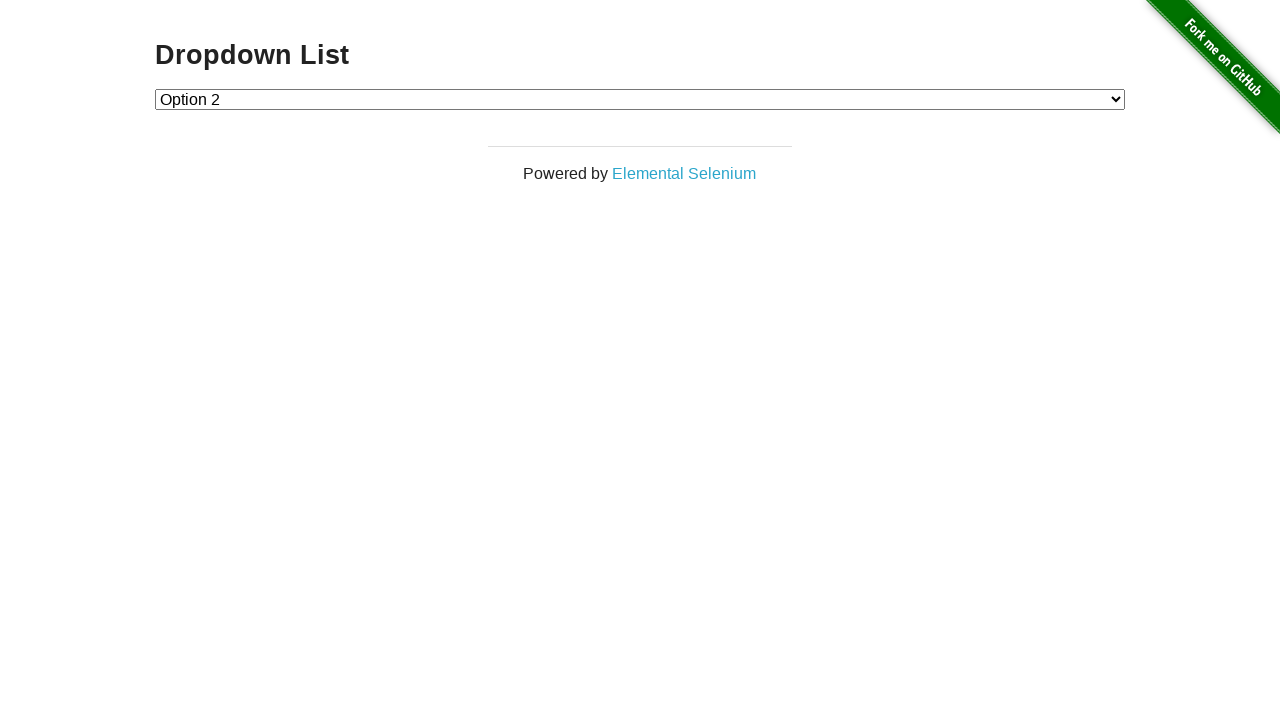

Selected 'Option 1' from dropdown by value '1' on #dropdown
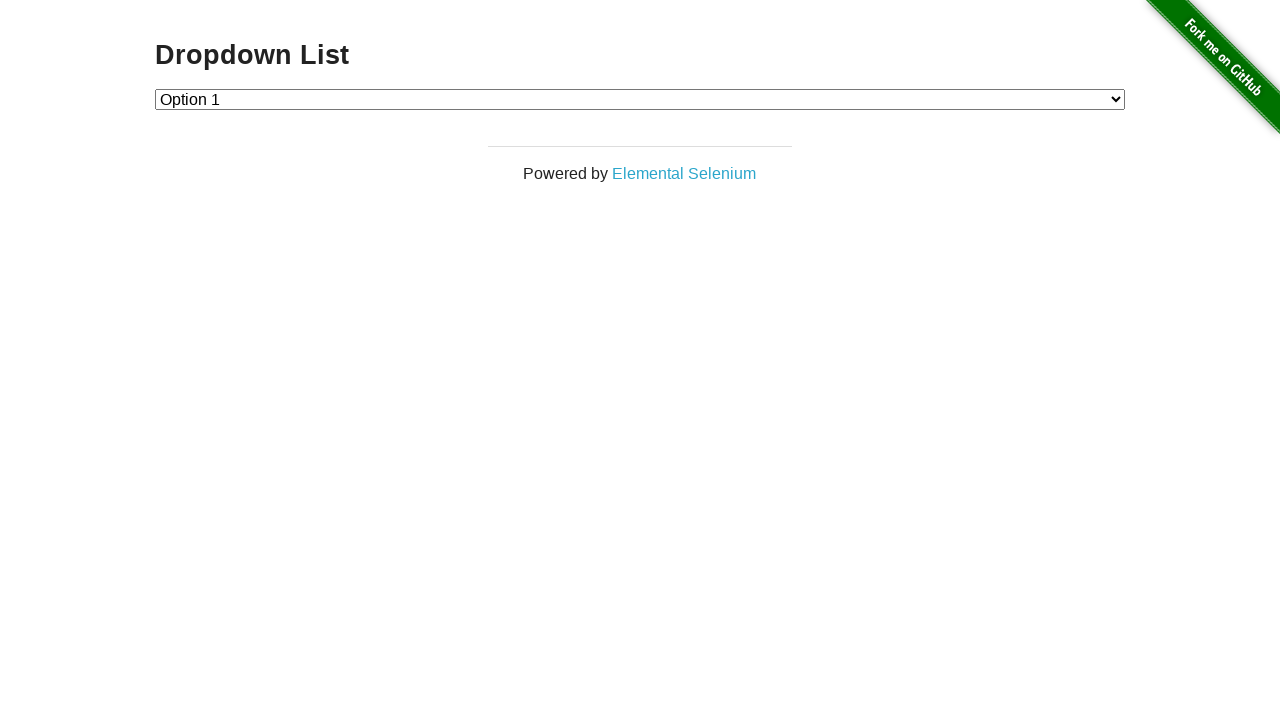

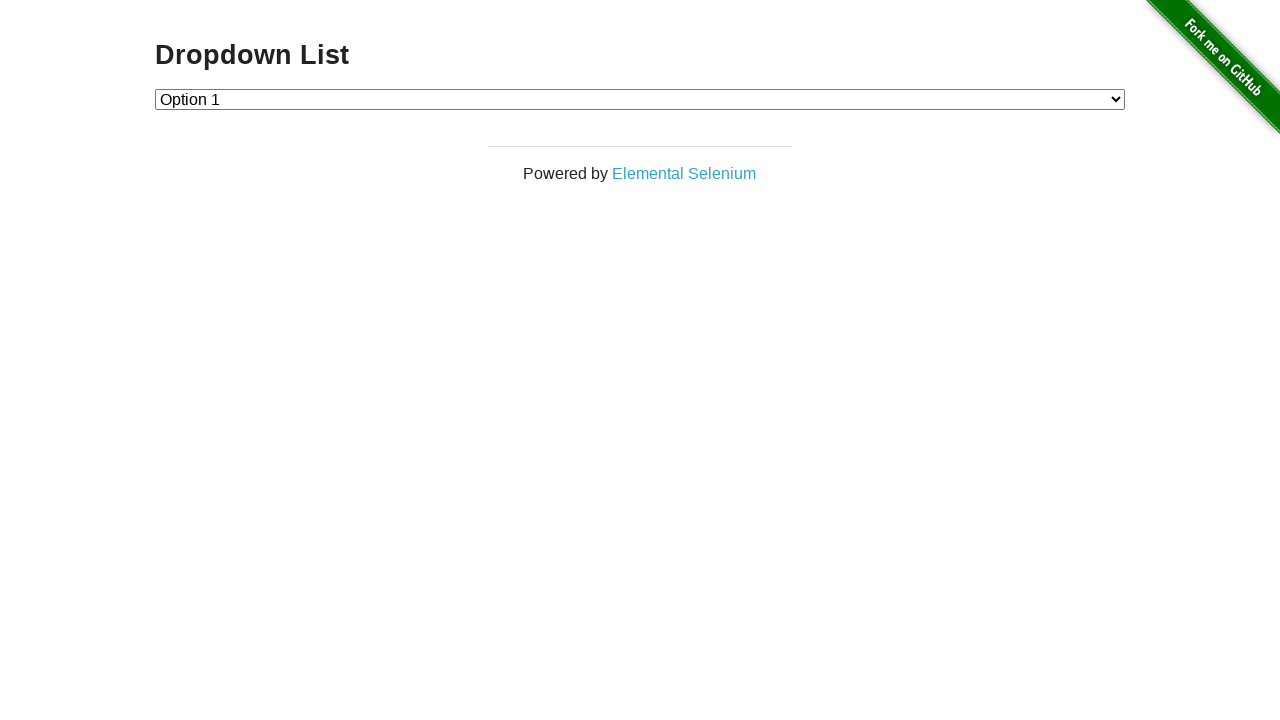